Tests dropdown selection functionality by selecting options using visible text and verifying the selections are correct

Starting URL: http://the-internet.herokuapp.com/dropdown

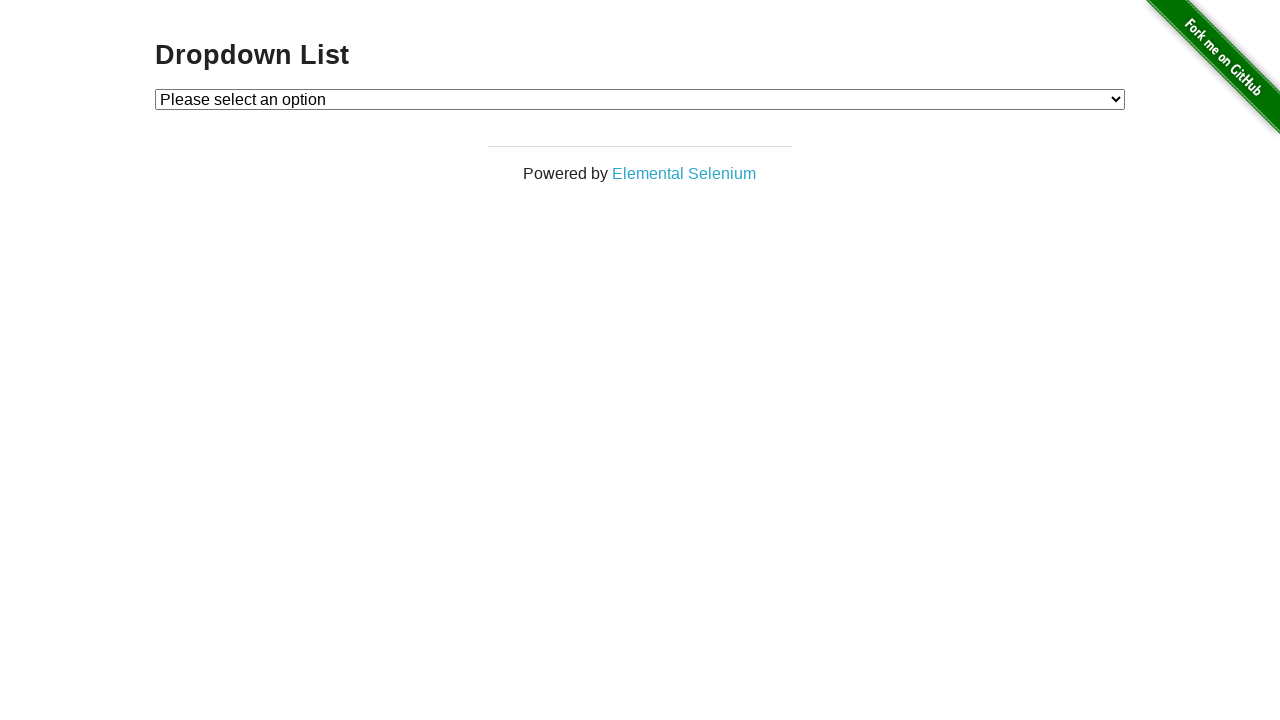

Selected 'Option 1' from dropdown using visible text on #dropdown
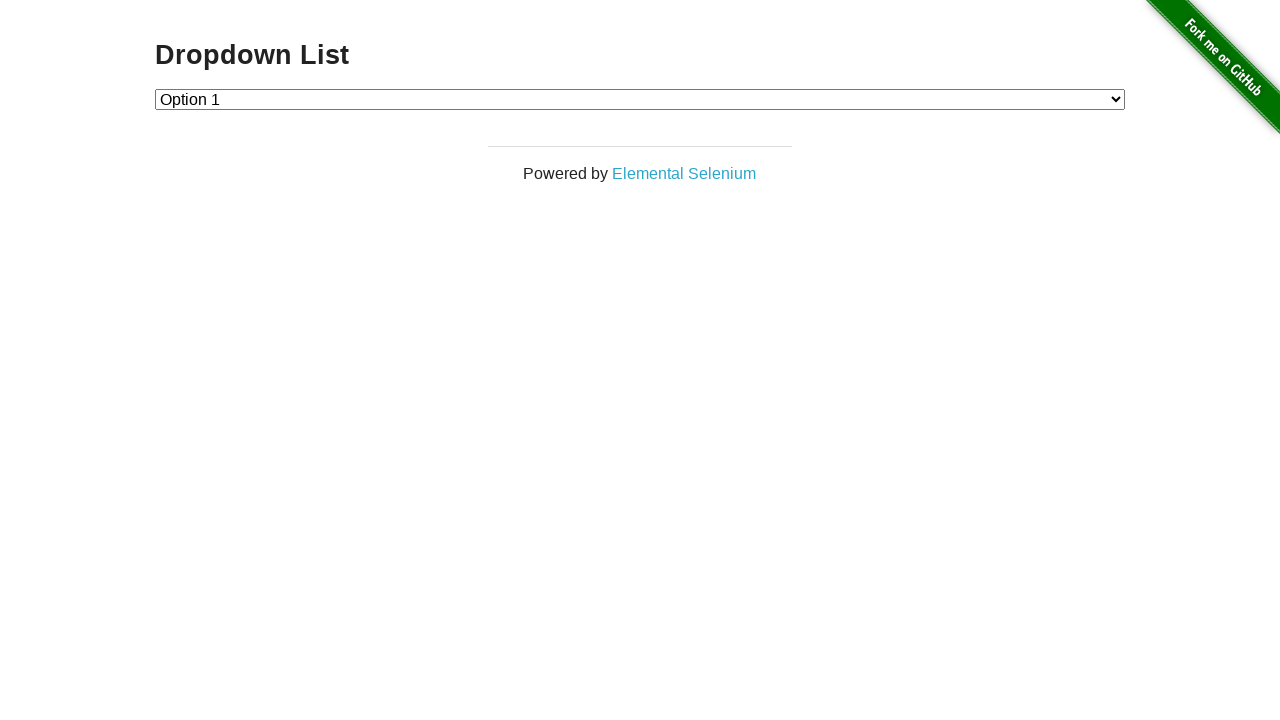

Verified that Option 1 (value '1') is selected
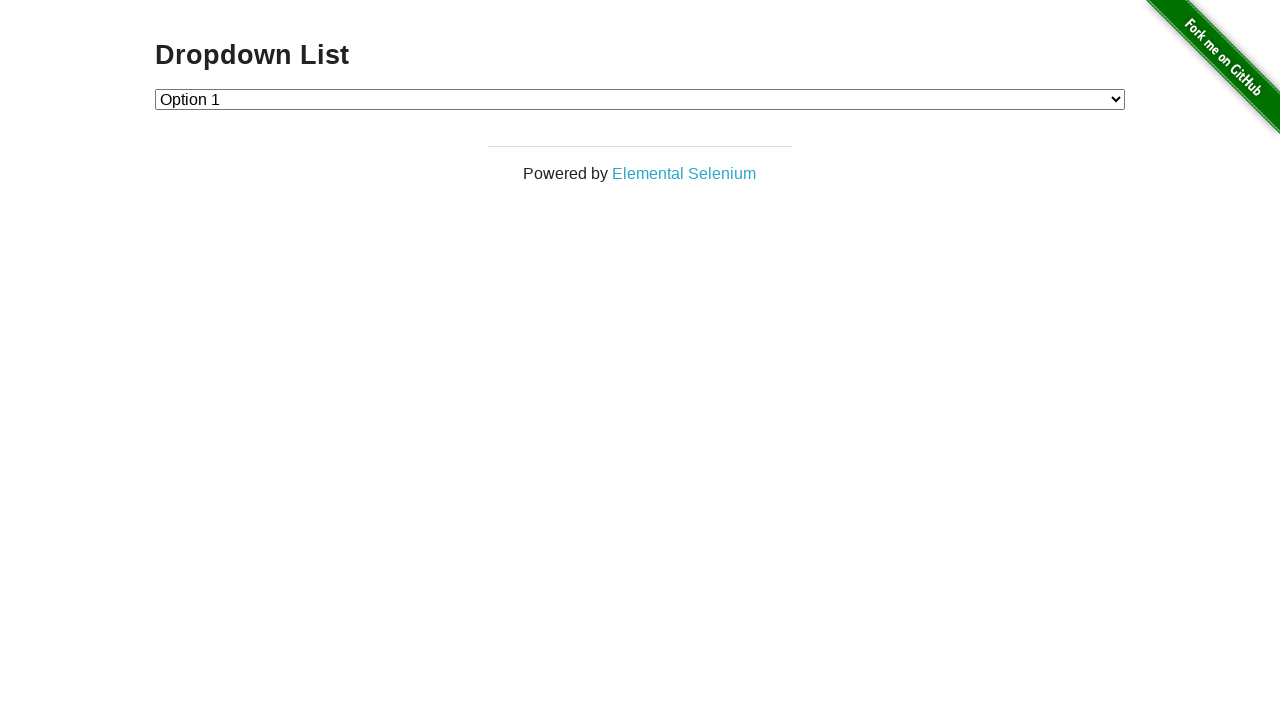

Selected 'Option 2' from dropdown using visible text on #dropdown
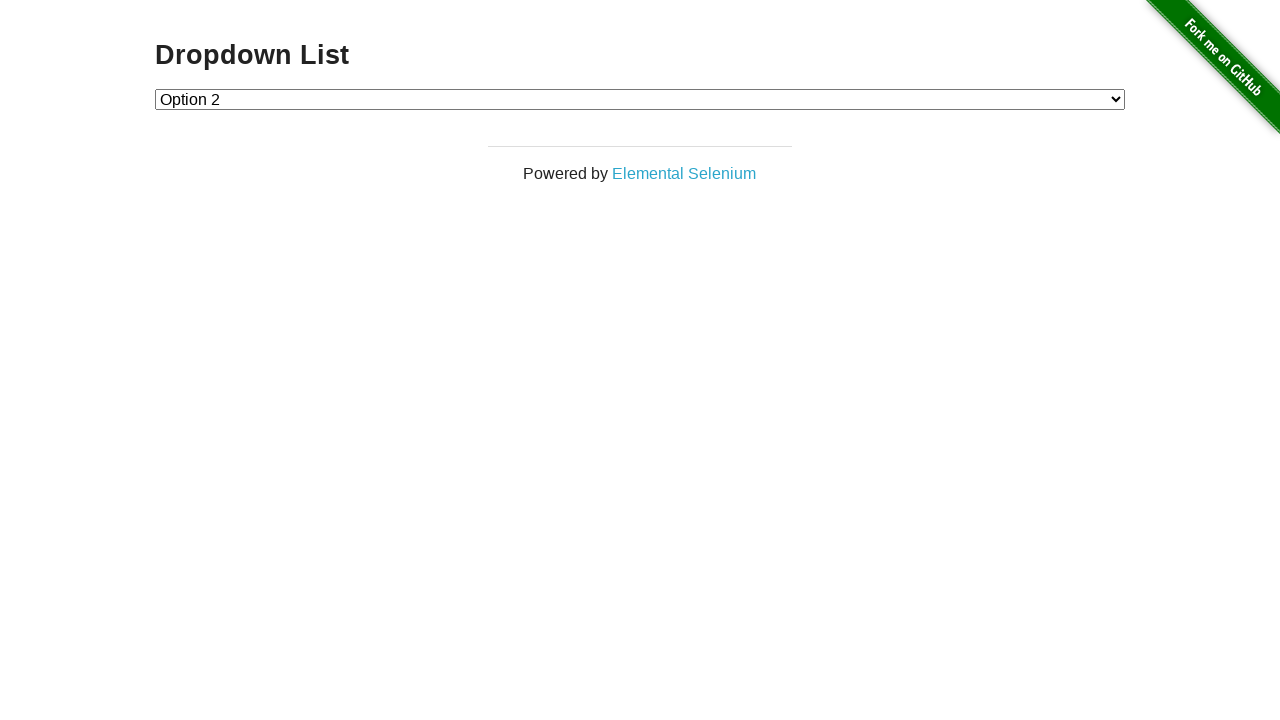

Verified that Option 2 (value '2') is selected
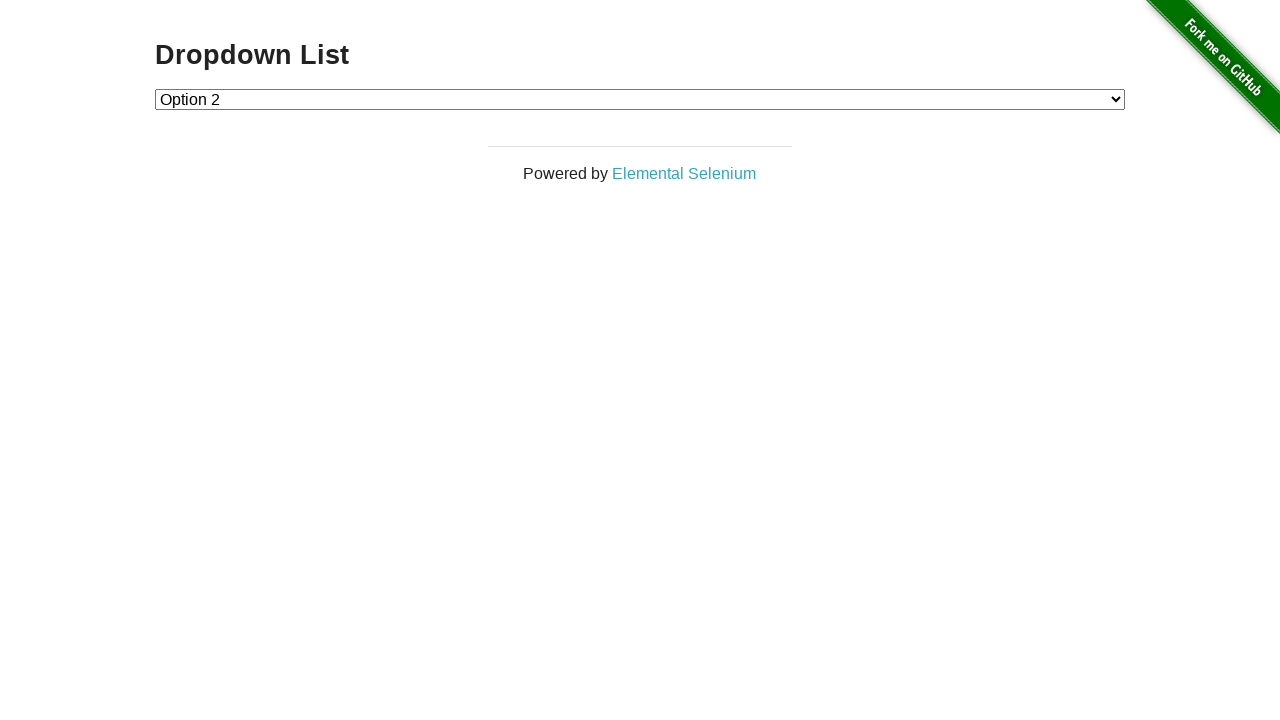

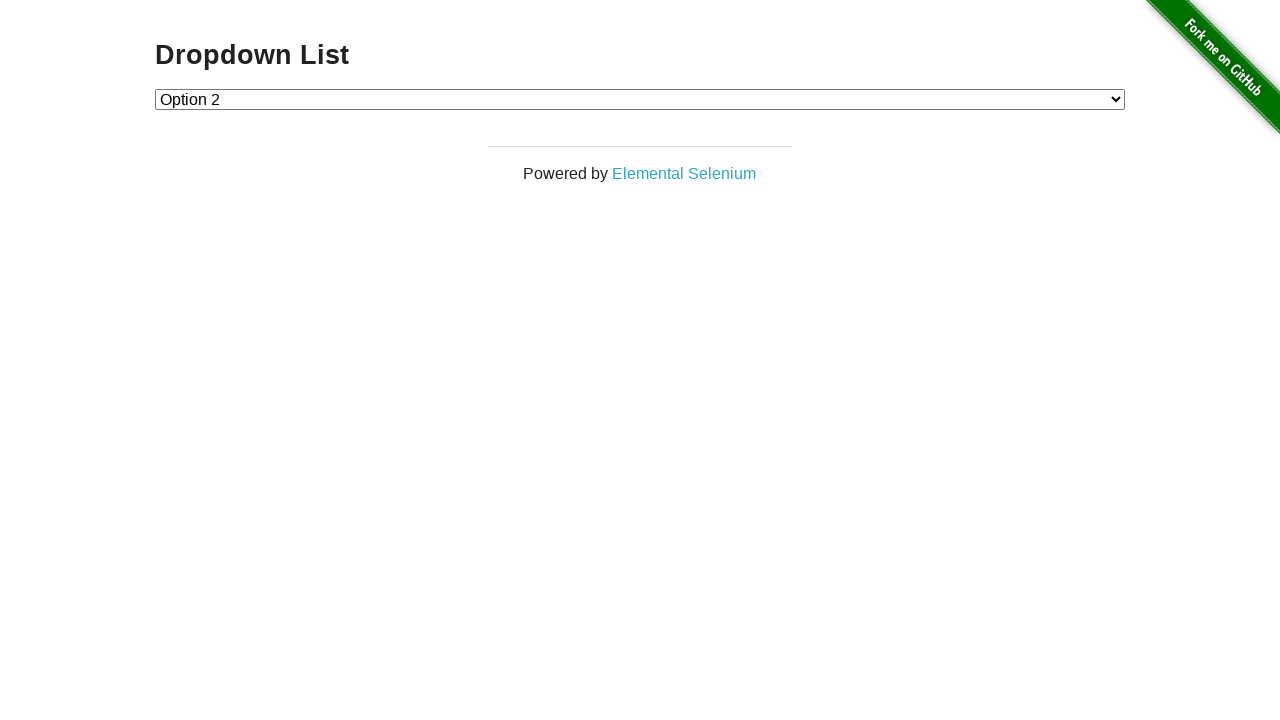